Tests filling in all checkout form fields with valid data and submitting the form

Starting URL: https://webshop-agil-testautomatiserare.netlify.app/

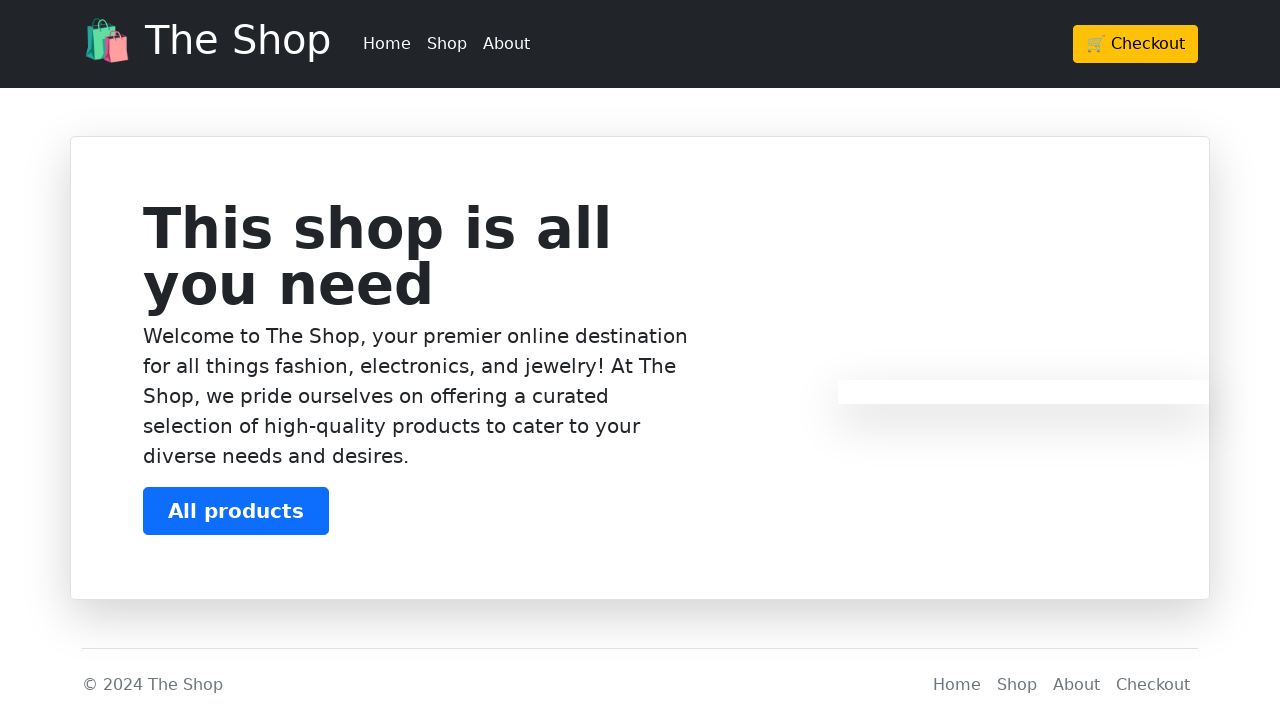

Clicked Checkout button at (1136, 44) on xpath=/html/body/header/div/div/div/a
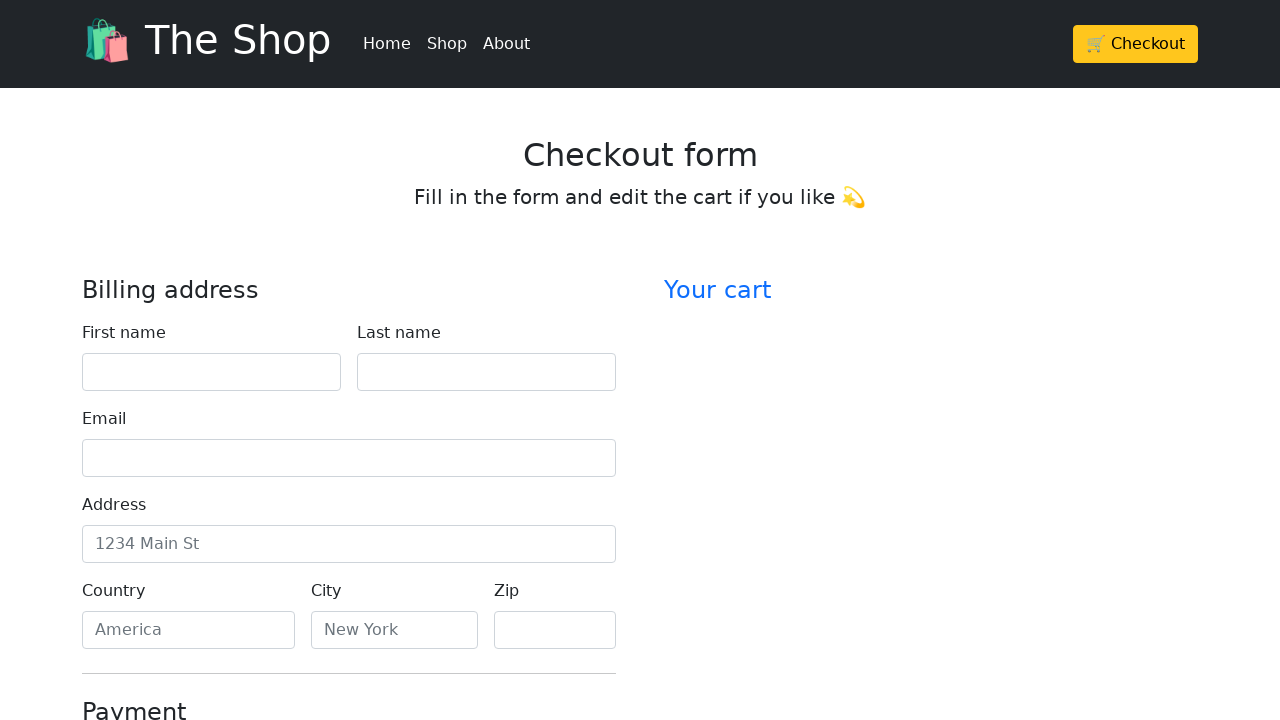

Waited 1 second for page to load
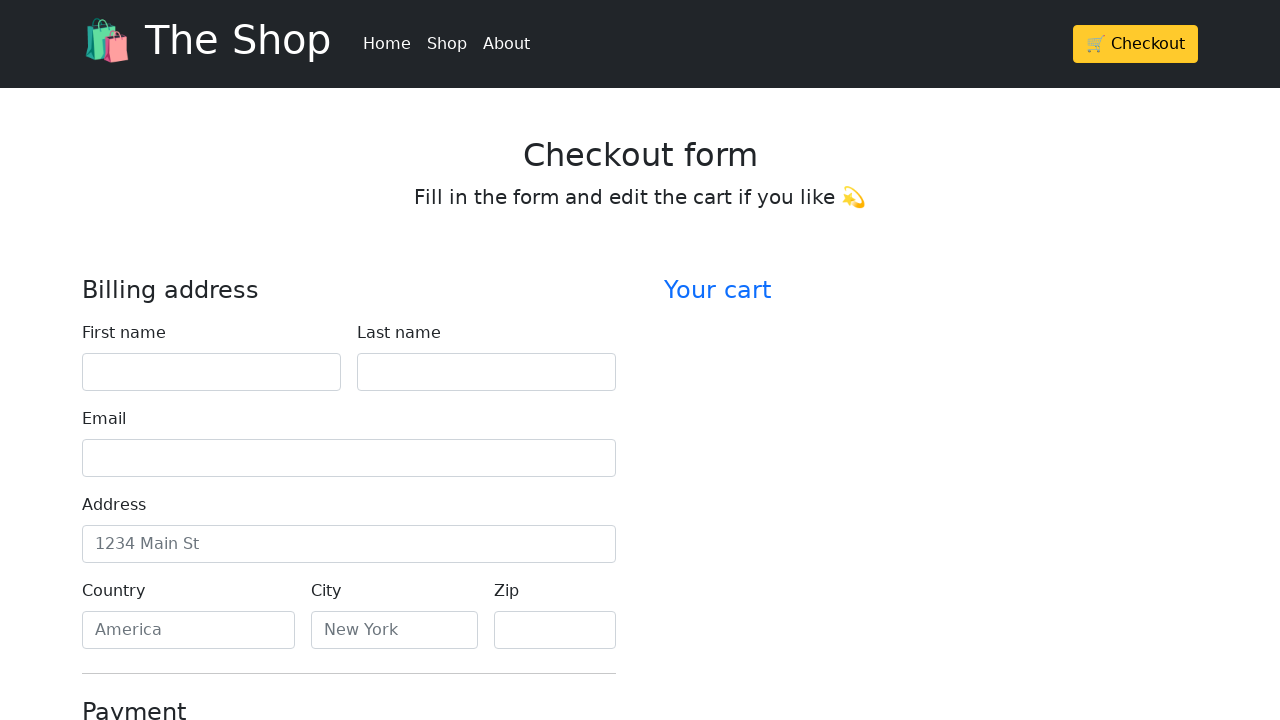

Filled firstName field with 'John' on #firstName
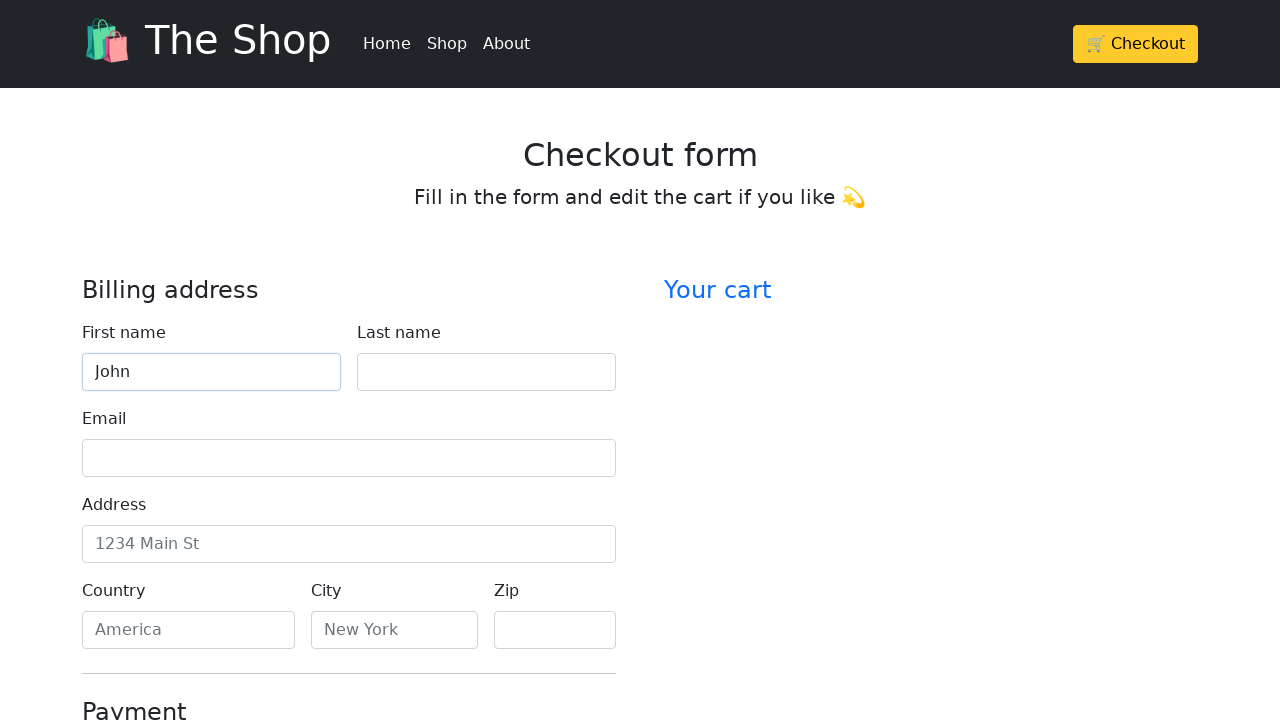

Filled lastName field with 'Doe' on #lastName
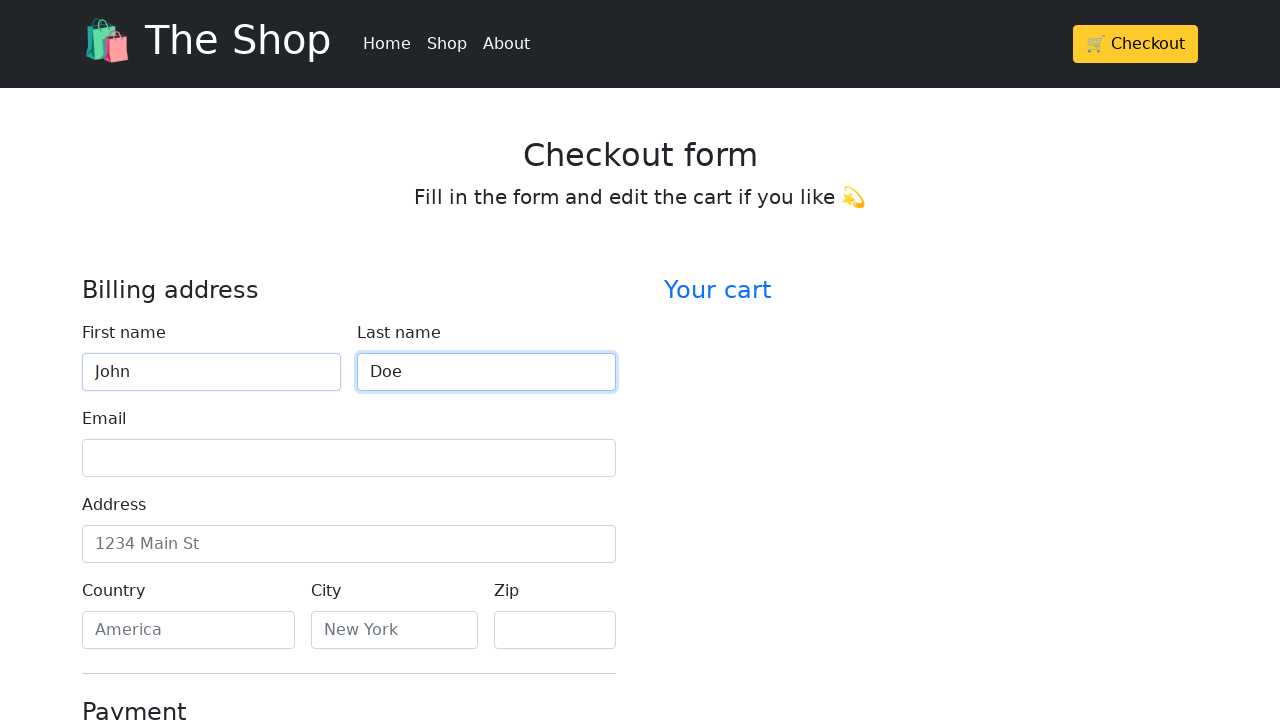

Filled email field with 'johndoe@example.com' on #email
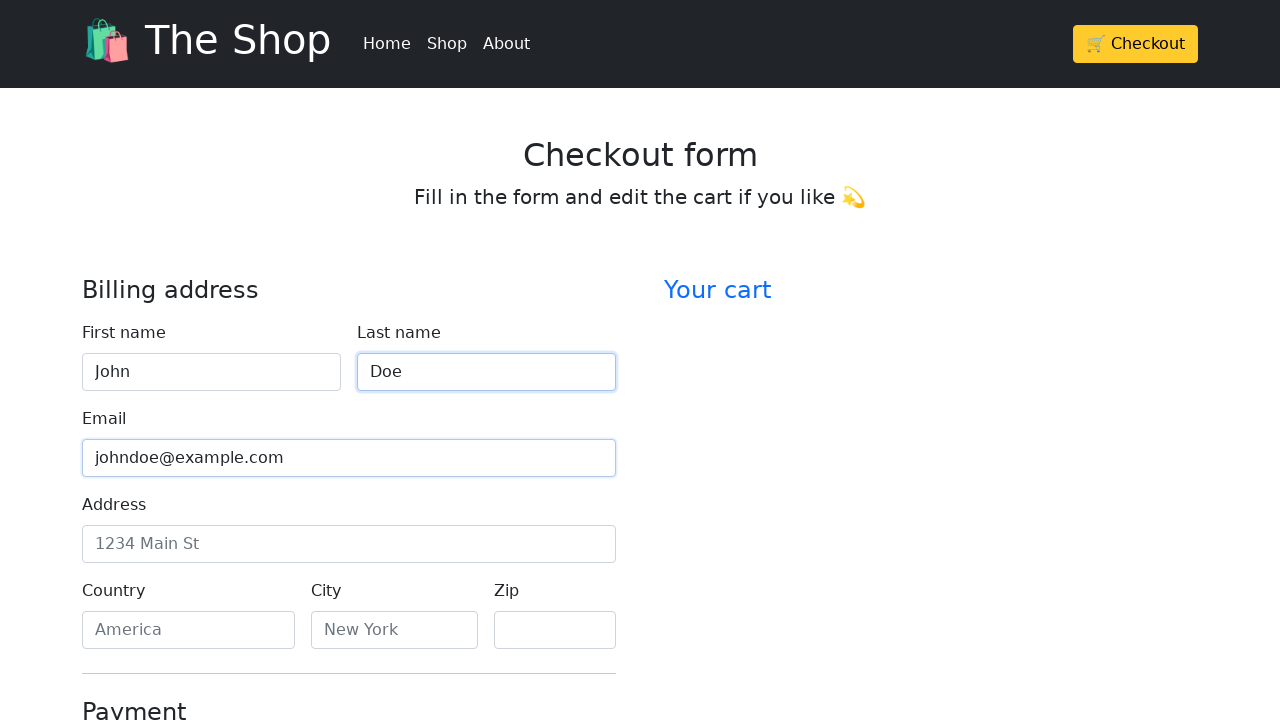

Filled address field with '123 Main Street' on #address
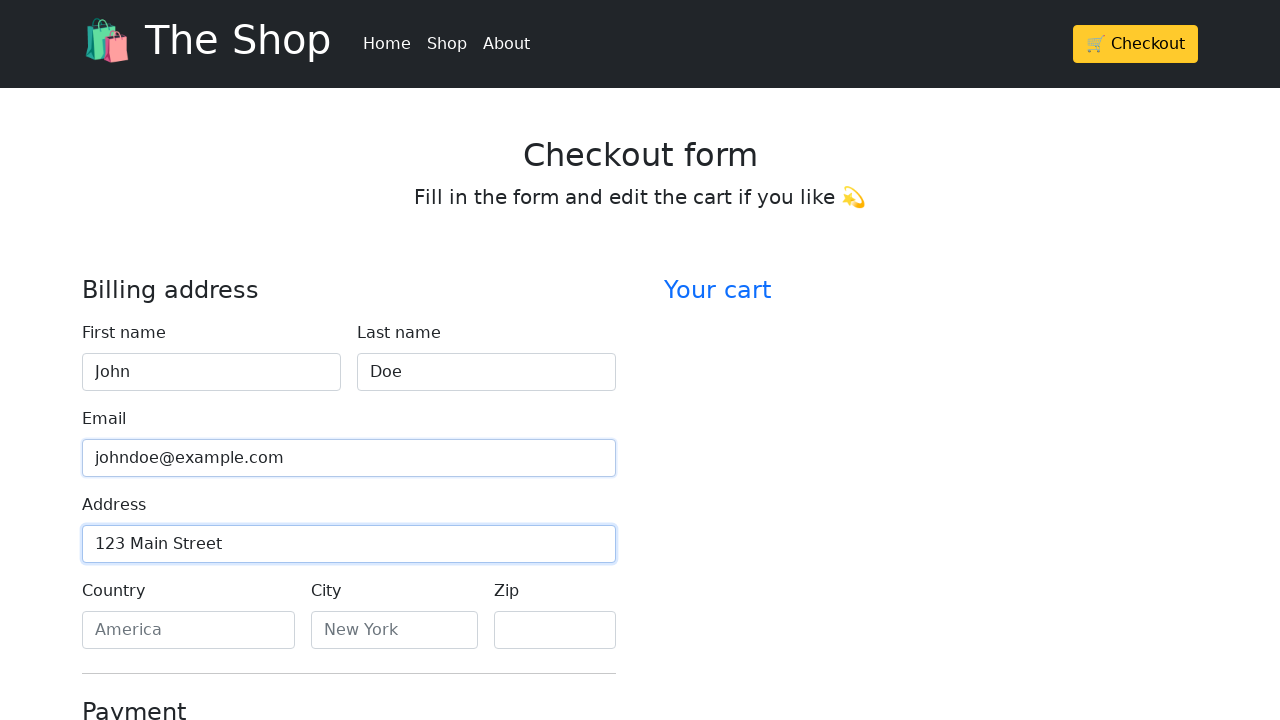

Filled country field with 'Sweden' on #country
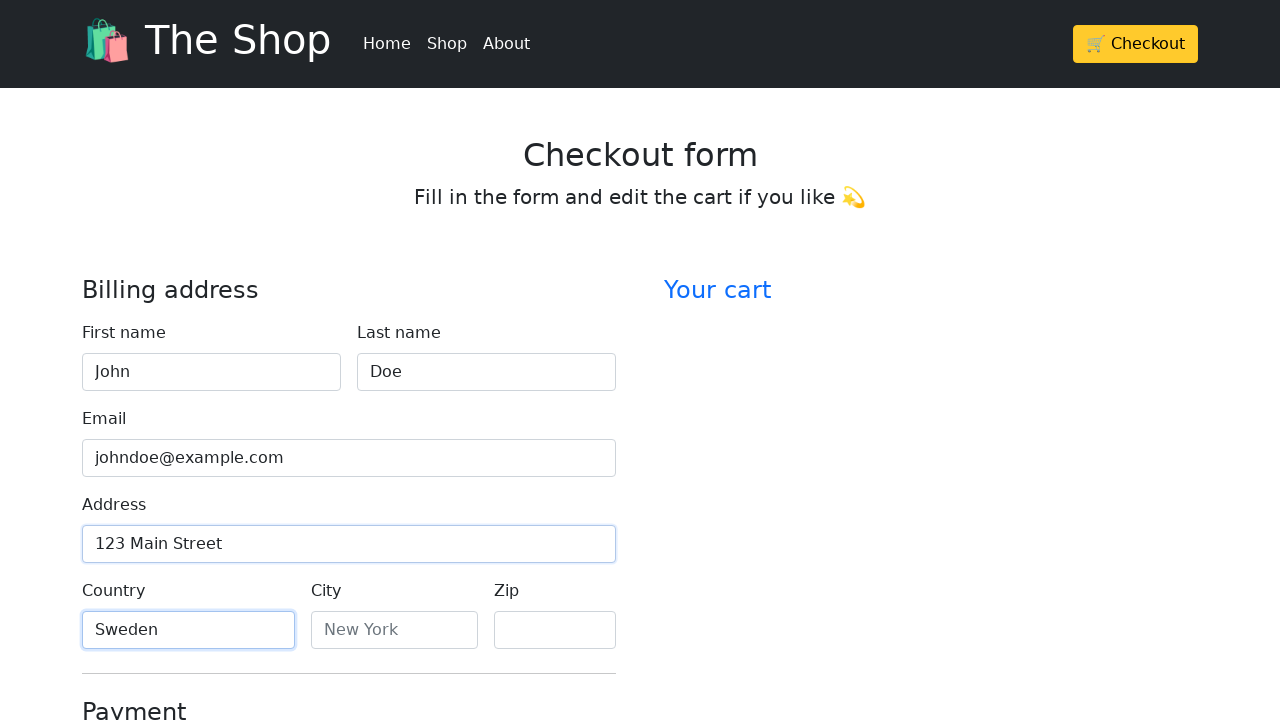

Filled city field with 'Stockholm' on #city
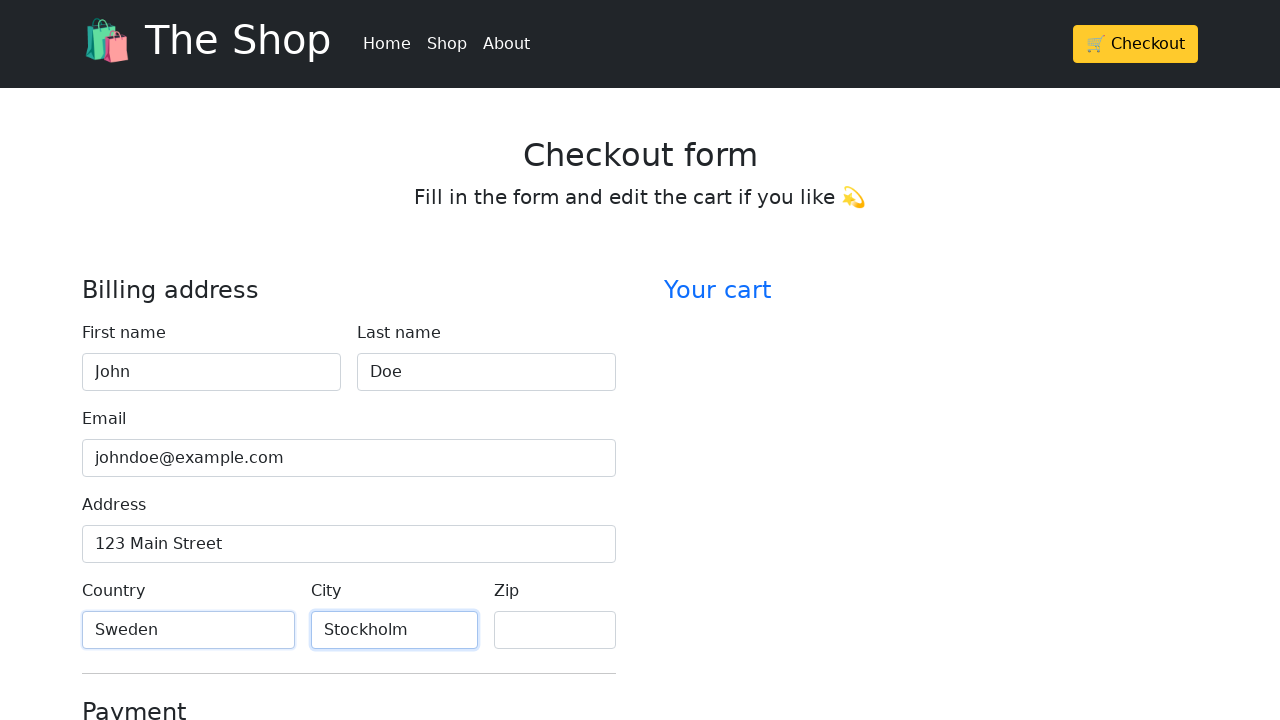

Filled zip field with '12345' on #zip
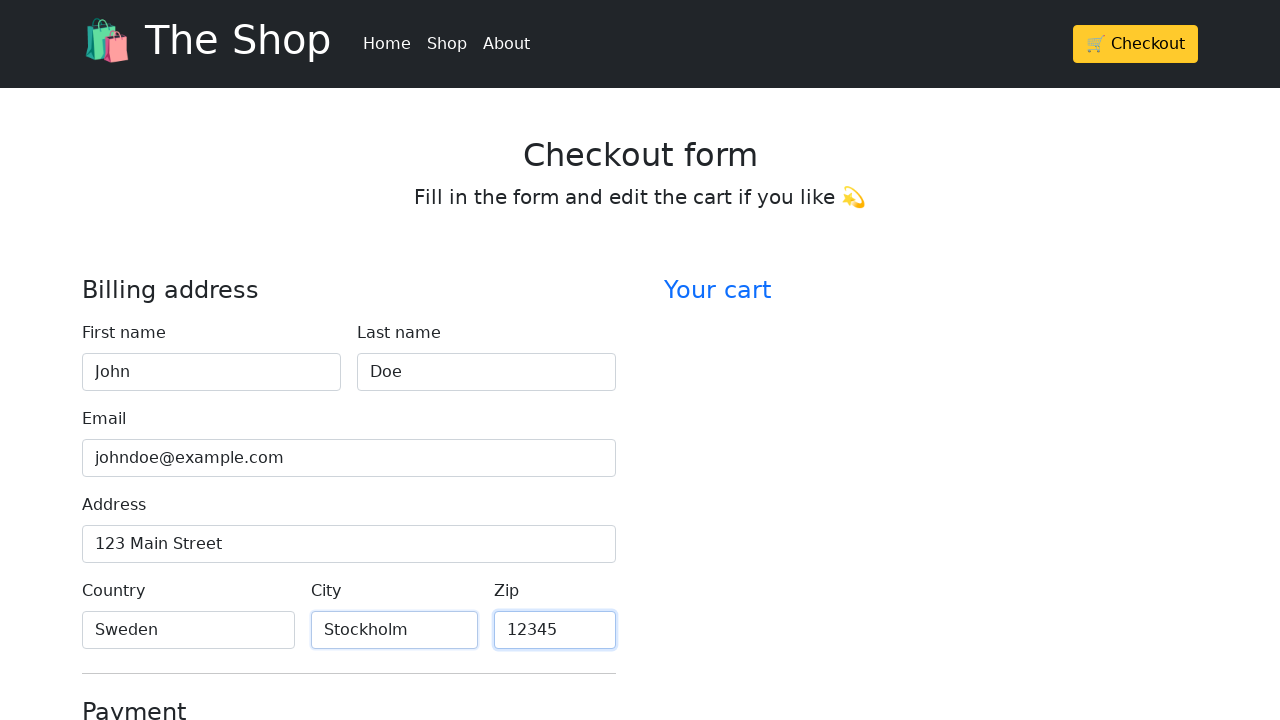

Filled credit card name field with 'John Doe' on #cc-name
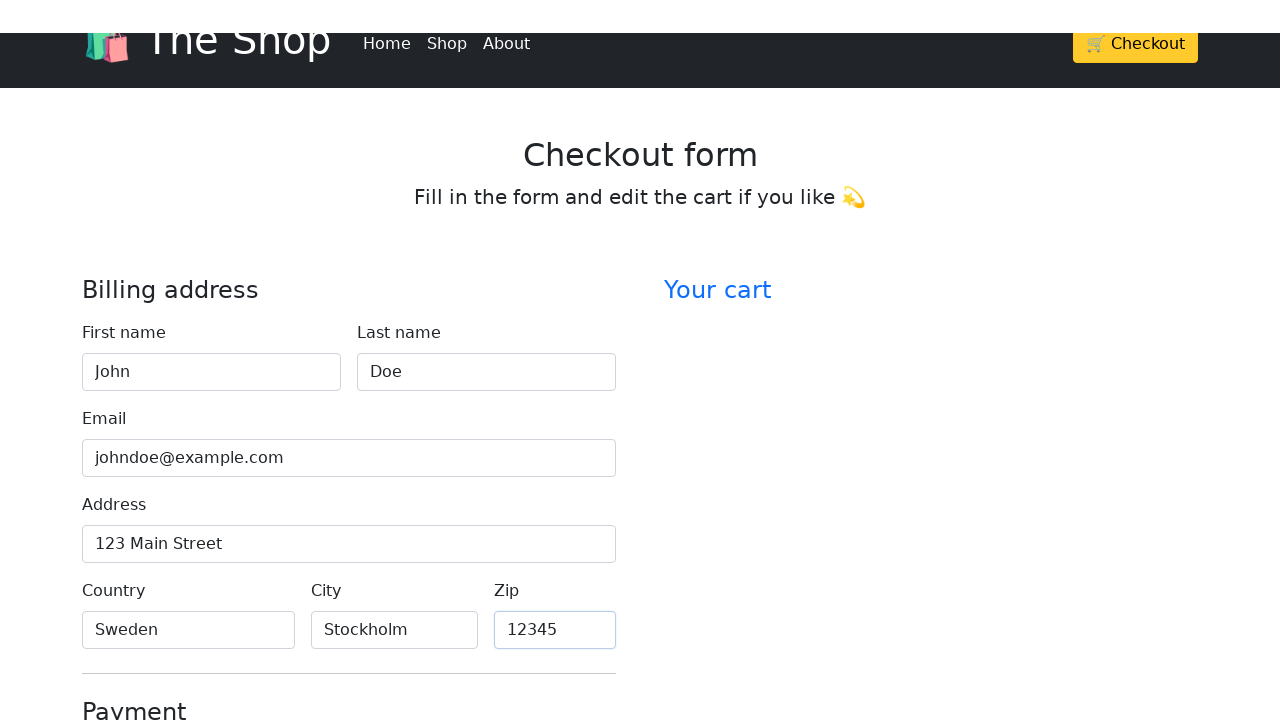

Filled credit card number field on #cc-number
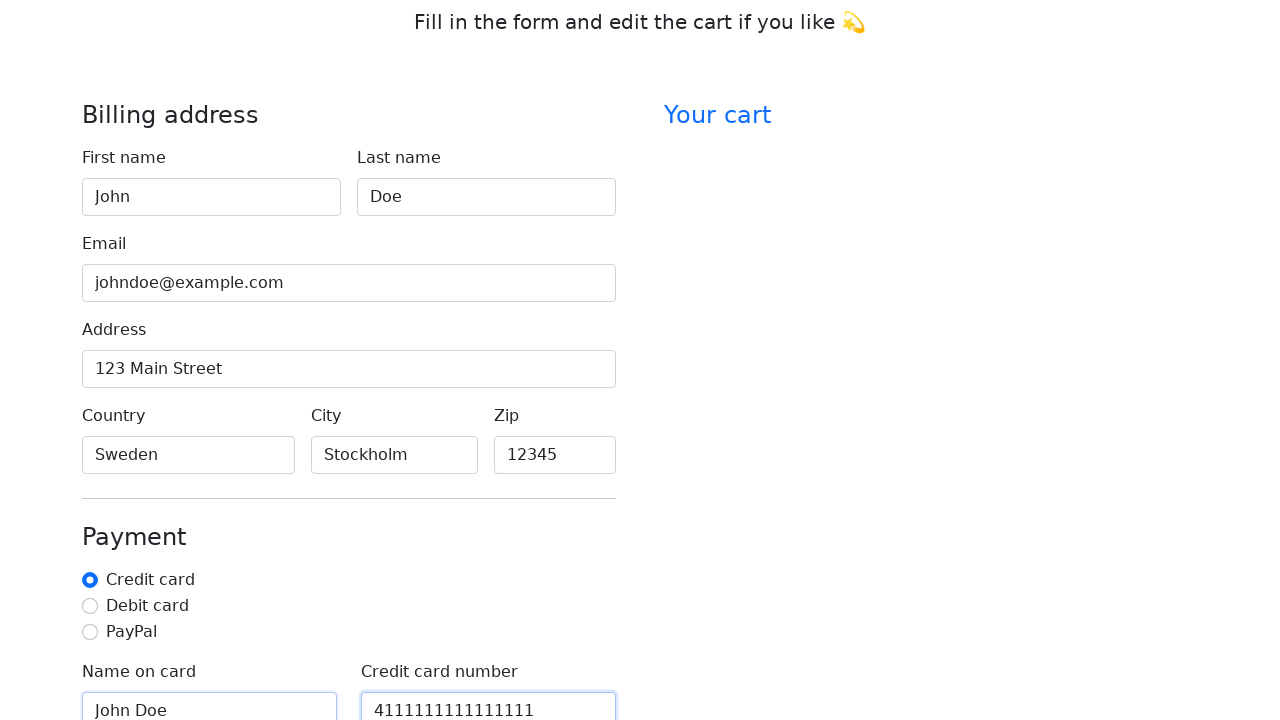

Filled credit card expiration field with '12/25' on #cc-expiration
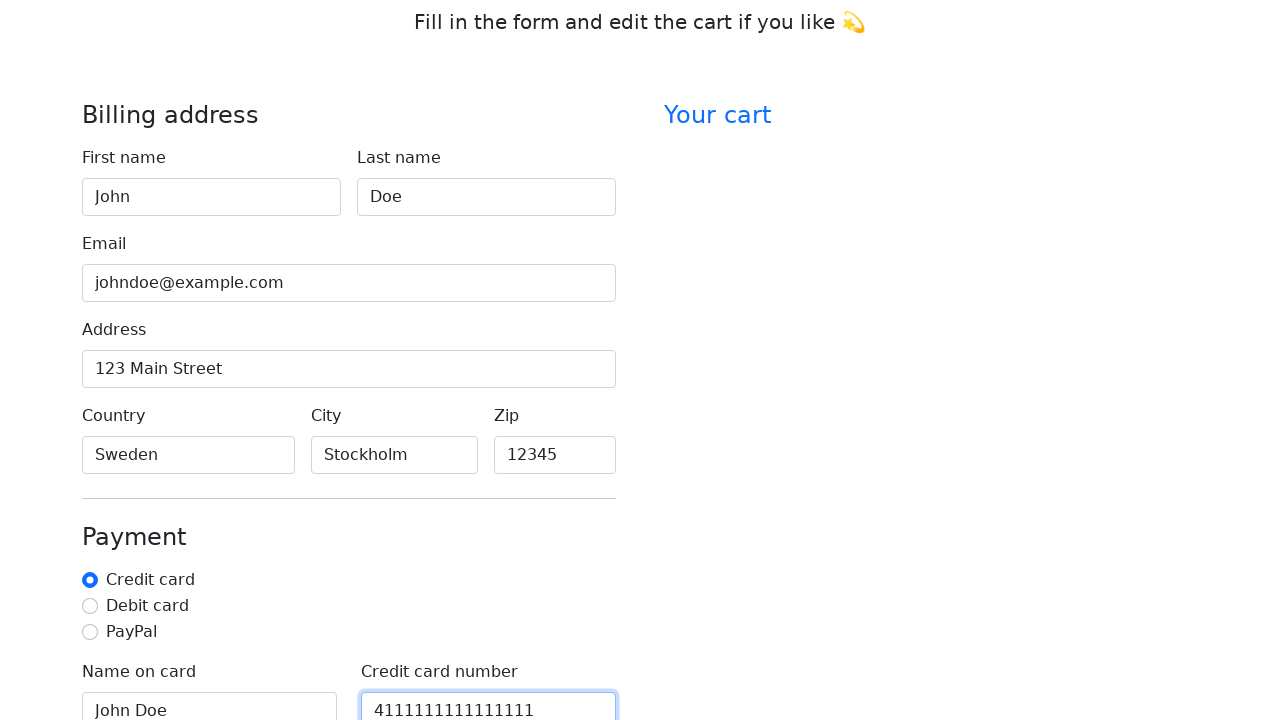

Filled credit card CVV field with '123' on #cc-cvv
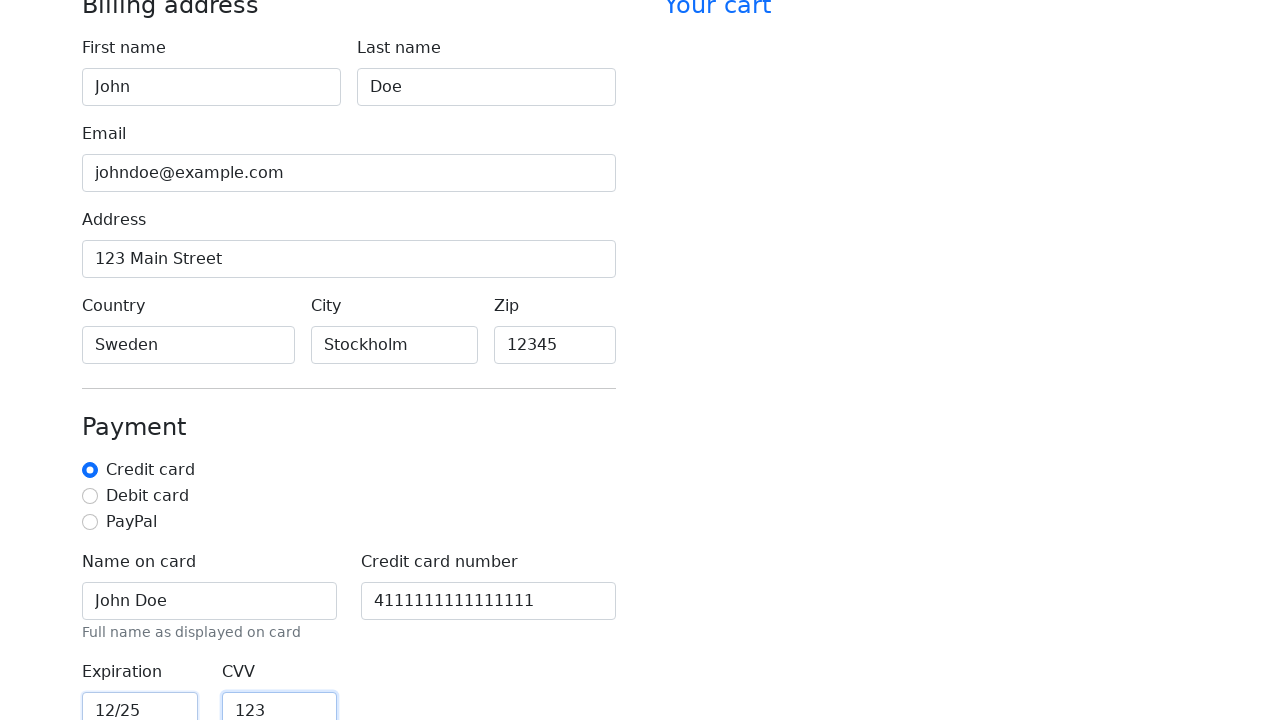

Located Continue to checkout button
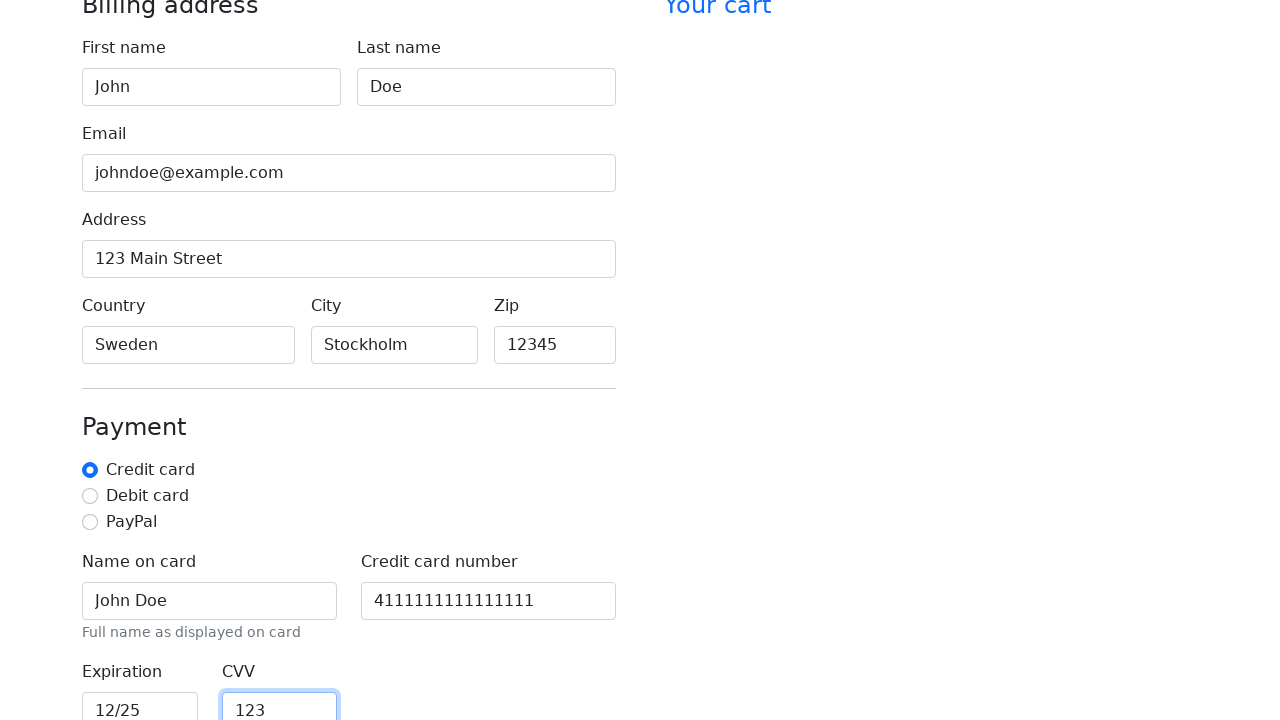

Scrolled Continue to checkout button into view
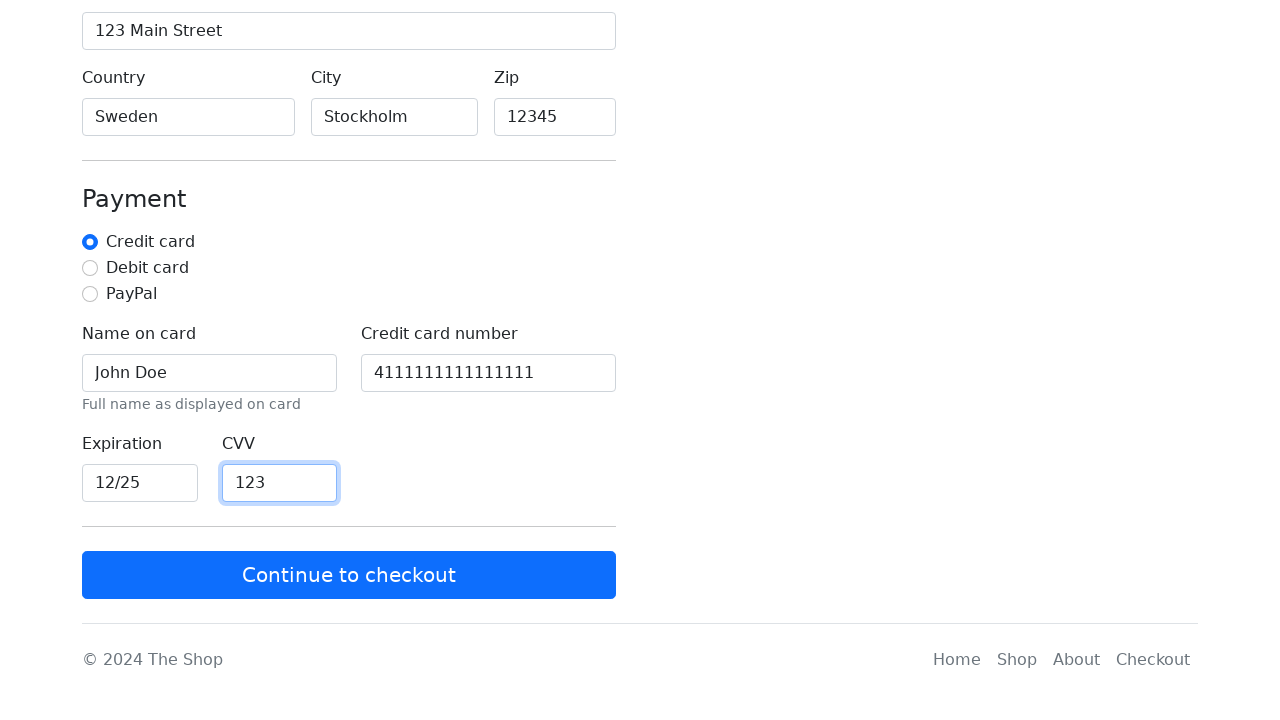

Waited 2 seconds before clicking submit
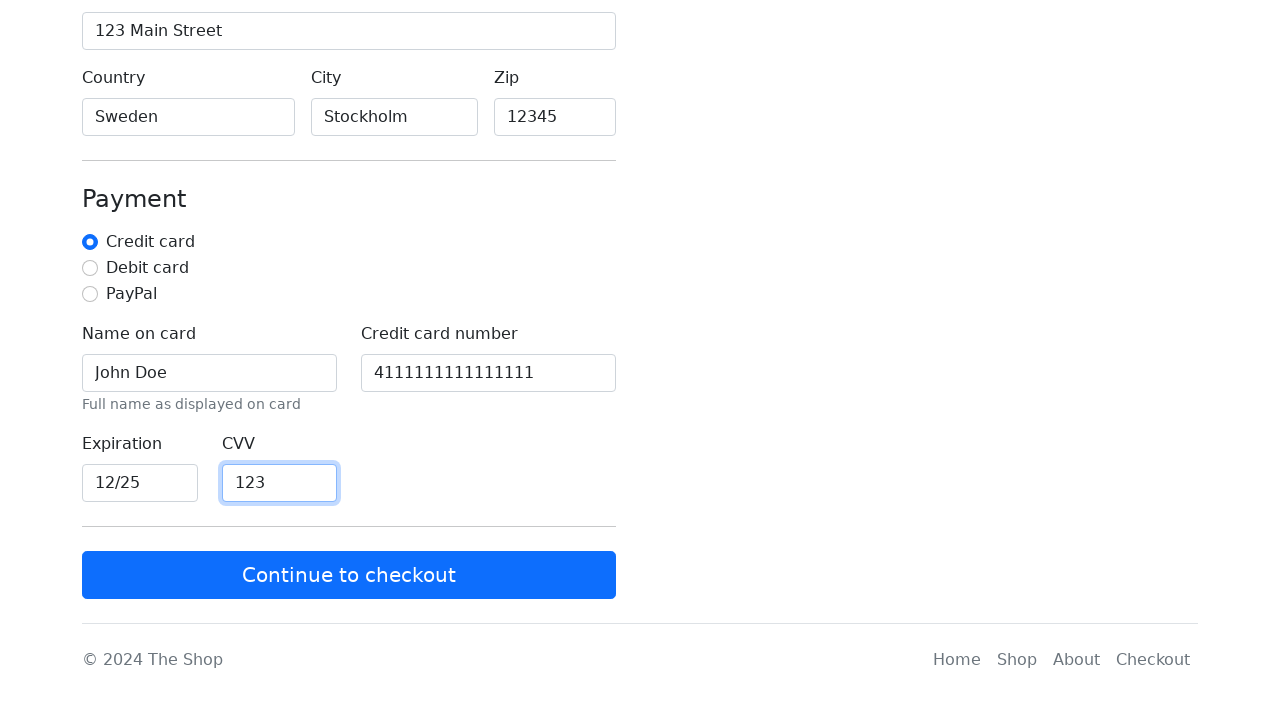

Clicked Continue to checkout button to submit form at (349, 575) on xpath=/html/body/main/div[2]/div[2]/form/button
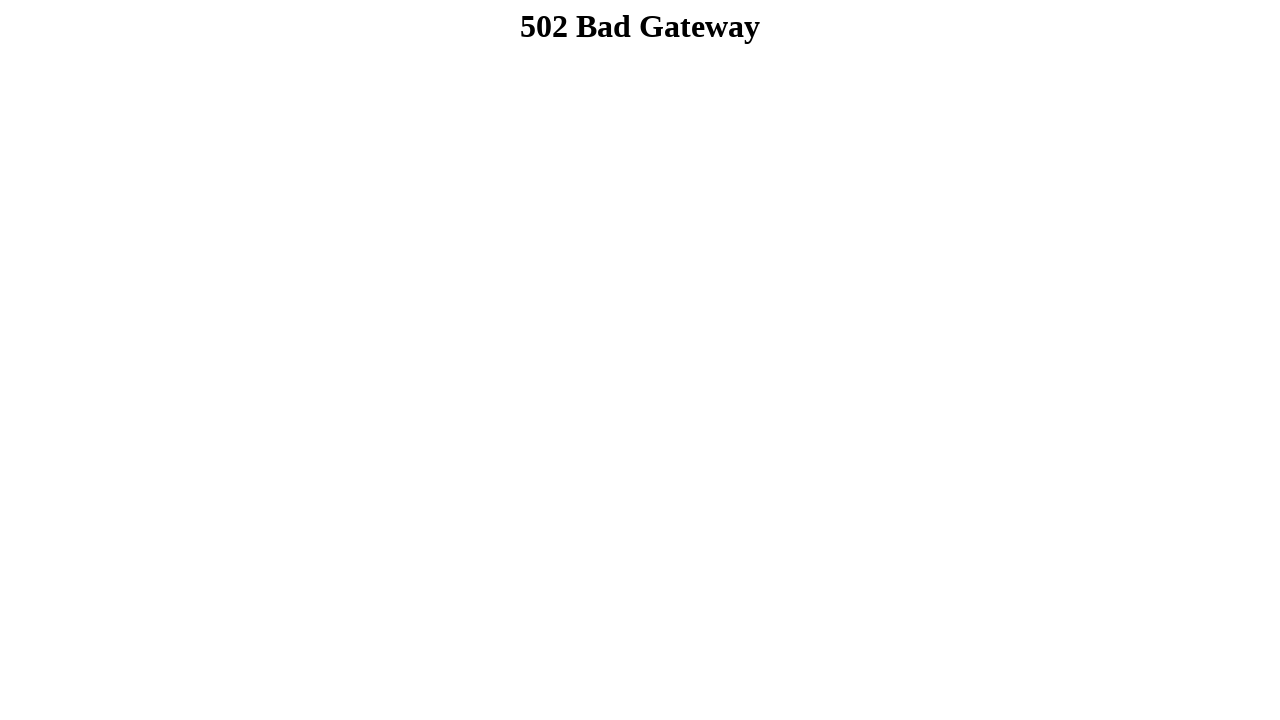

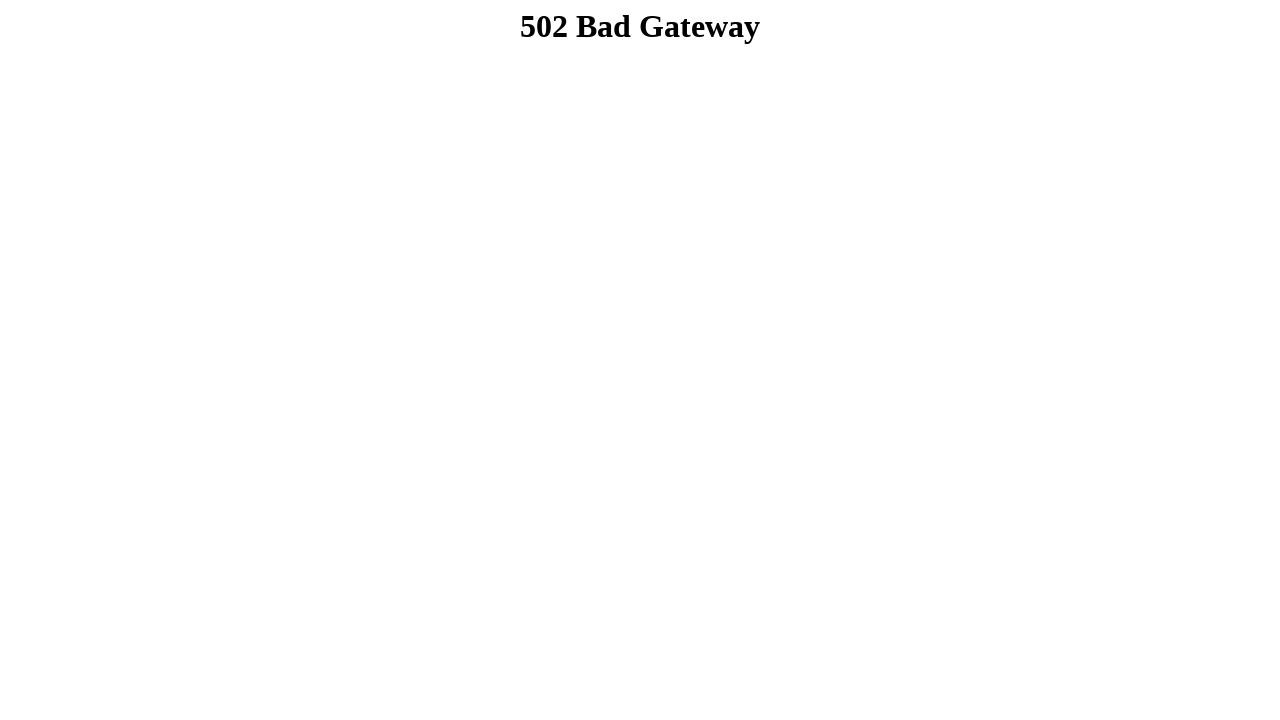